Tests the Todo List app by adding two todo items ("buy some cheese" and "feed the cat") and verifying they appear in the list

Starting URL: https://todo-app.serenity-js.org/

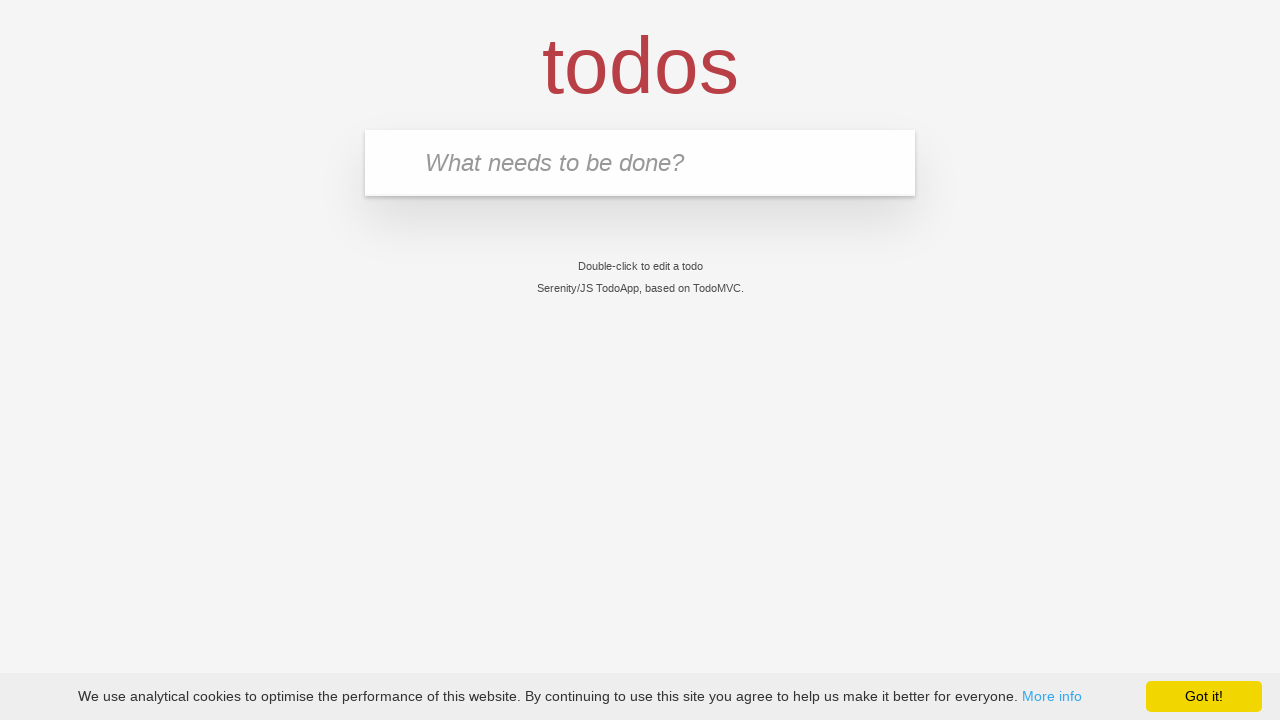

Page loaded and DOM content is ready
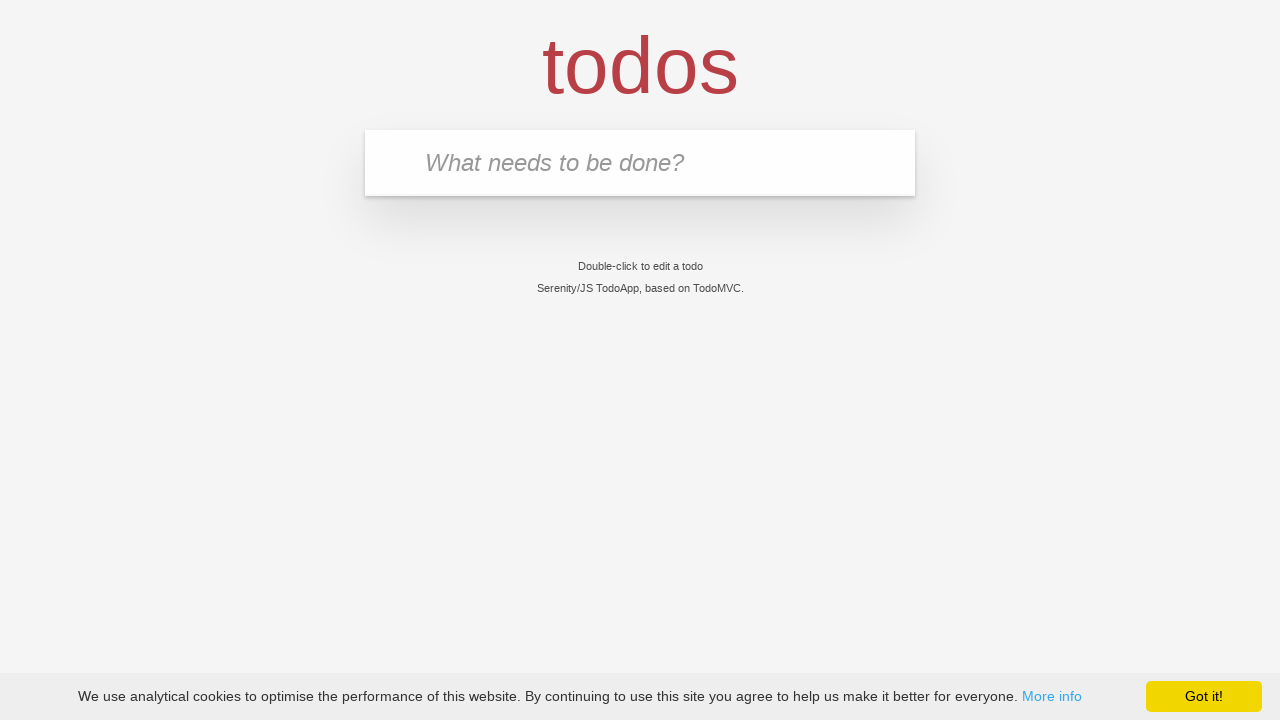

Filled input field with 'buy some cheese' on input.new-todo
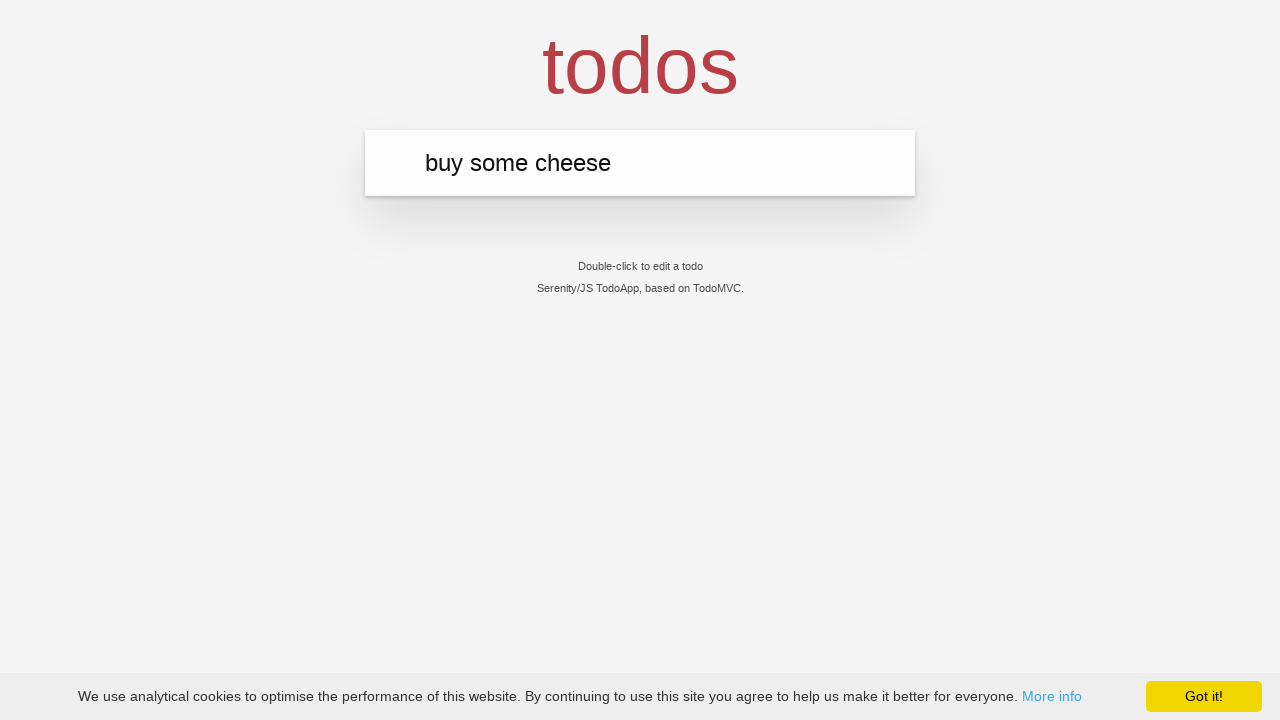

Pressed Enter to add first todo item on input.new-todo
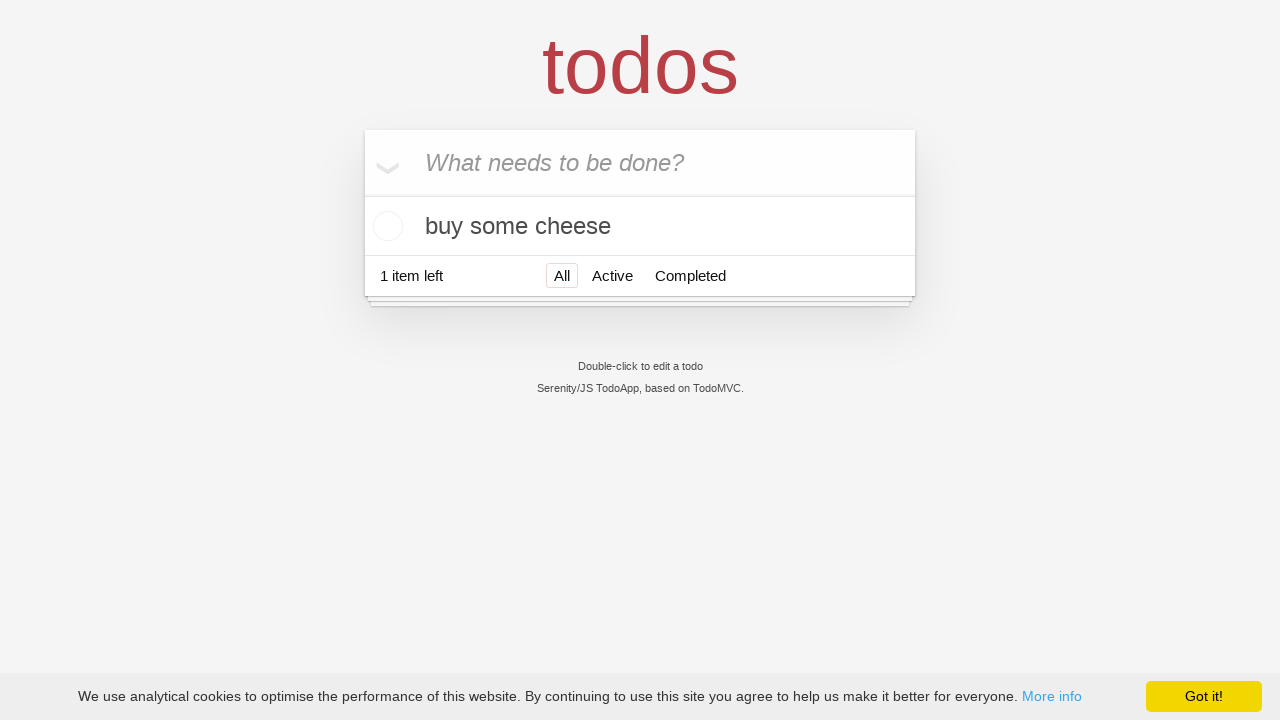

First todo item 'buy some cheese' appeared in the list
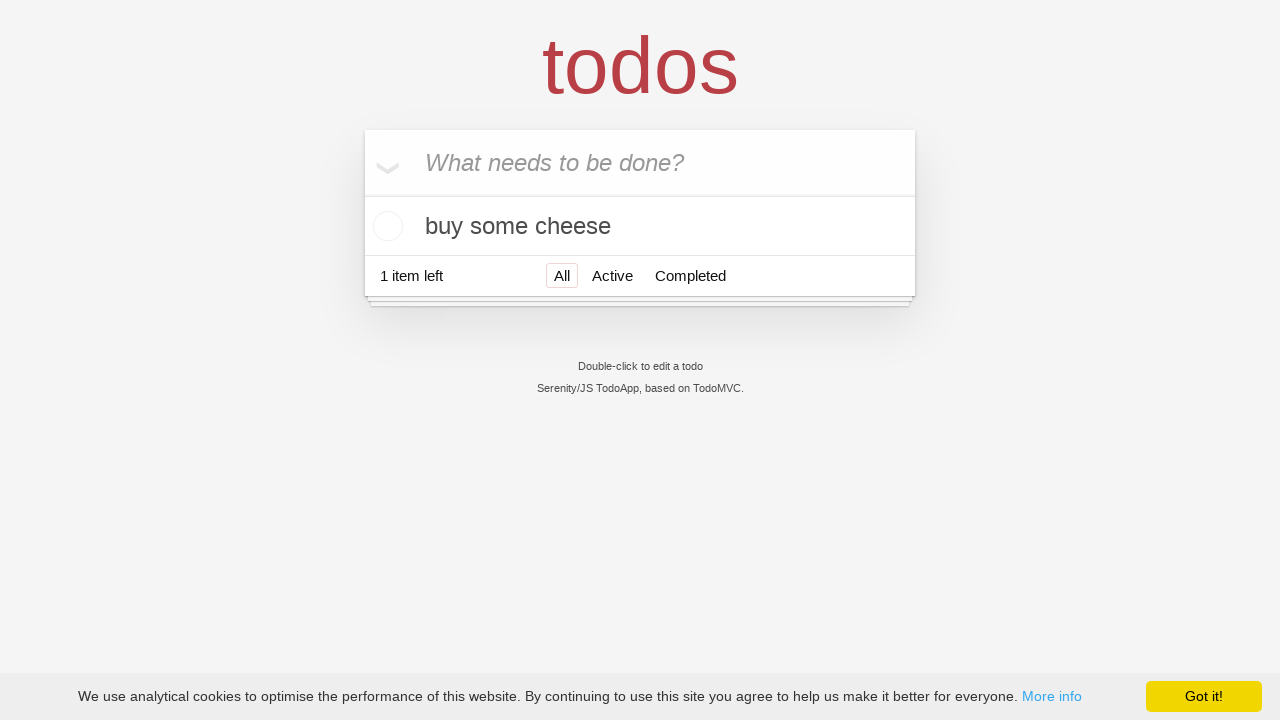

Filled input field with 'feed the cat' on input.new-todo
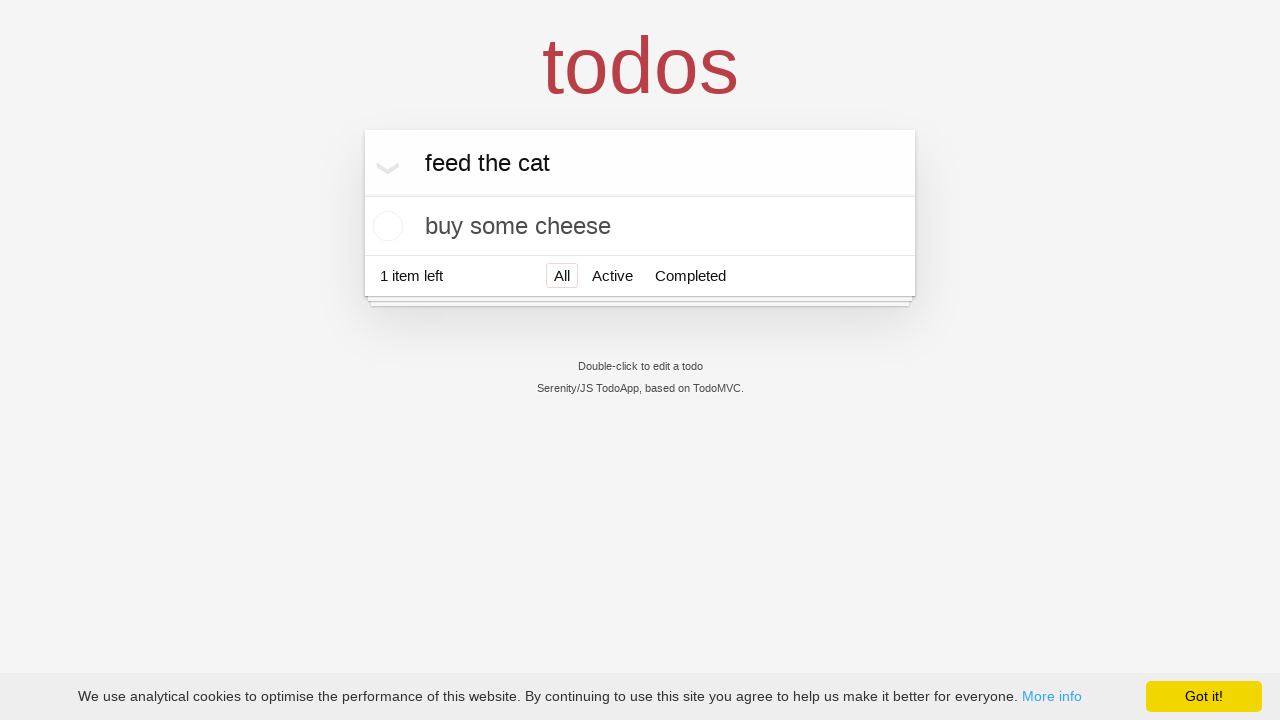

Pressed Enter to add second todo item on input.new-todo
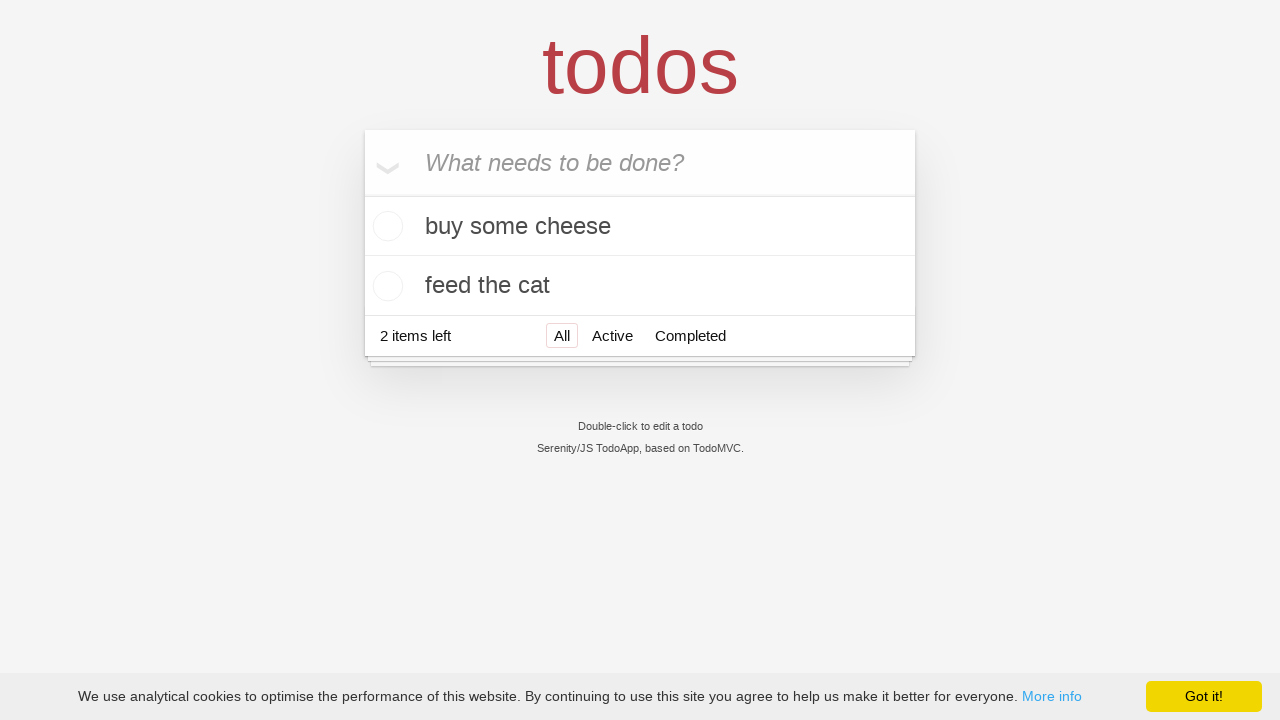

Second todo item 'feed the cat' appeared in the list
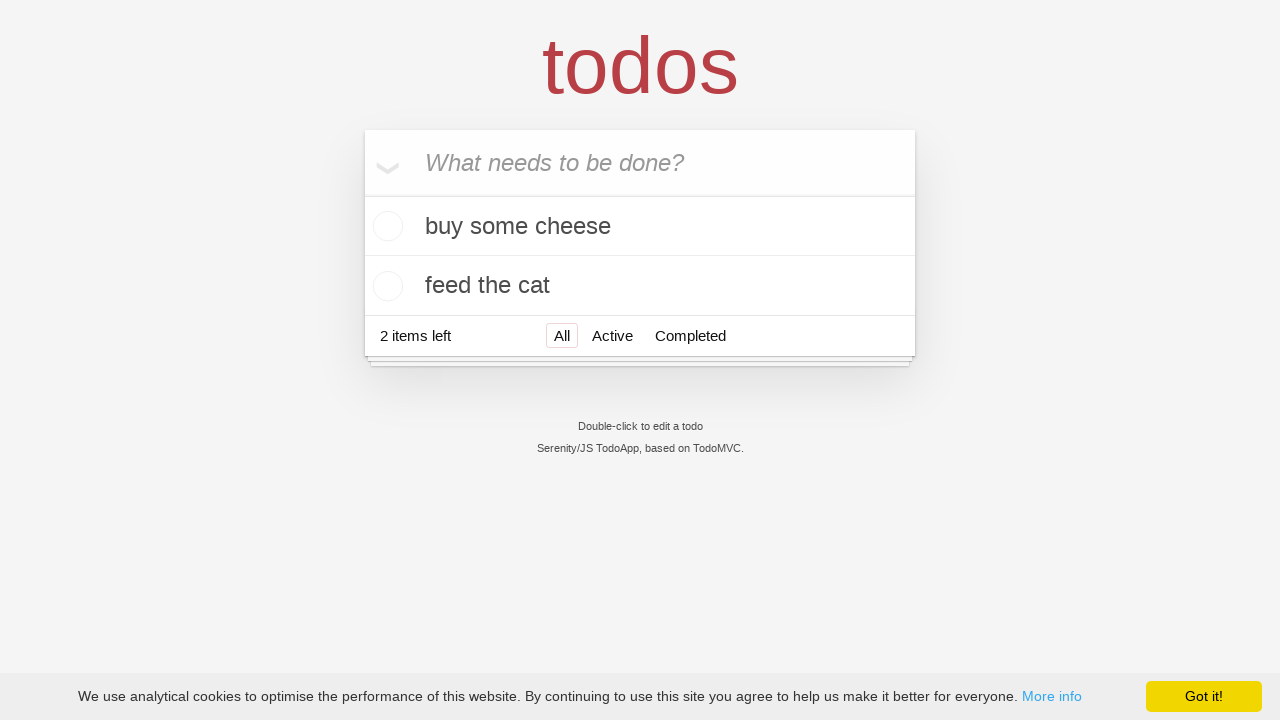

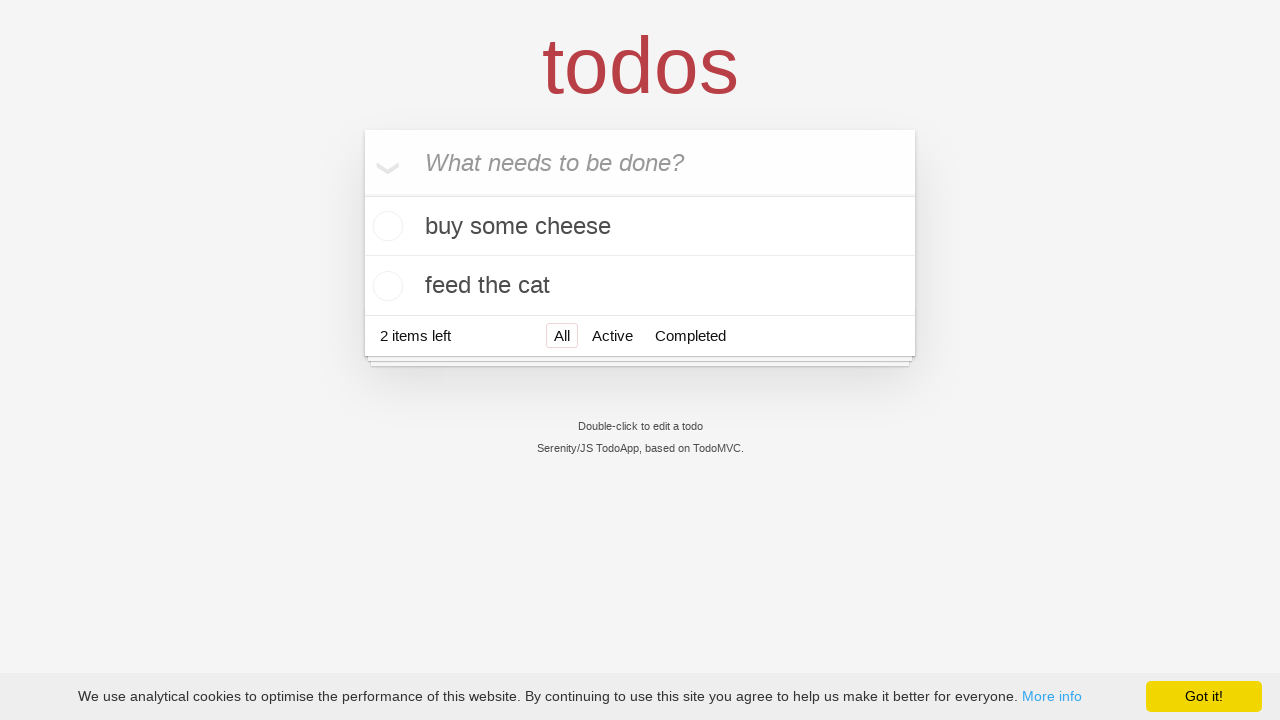